Tests dropdown selection using Playwright's built-in select_option method to choose "Option 1" by visible text

Starting URL: https://the-internet.herokuapp.com/dropdown

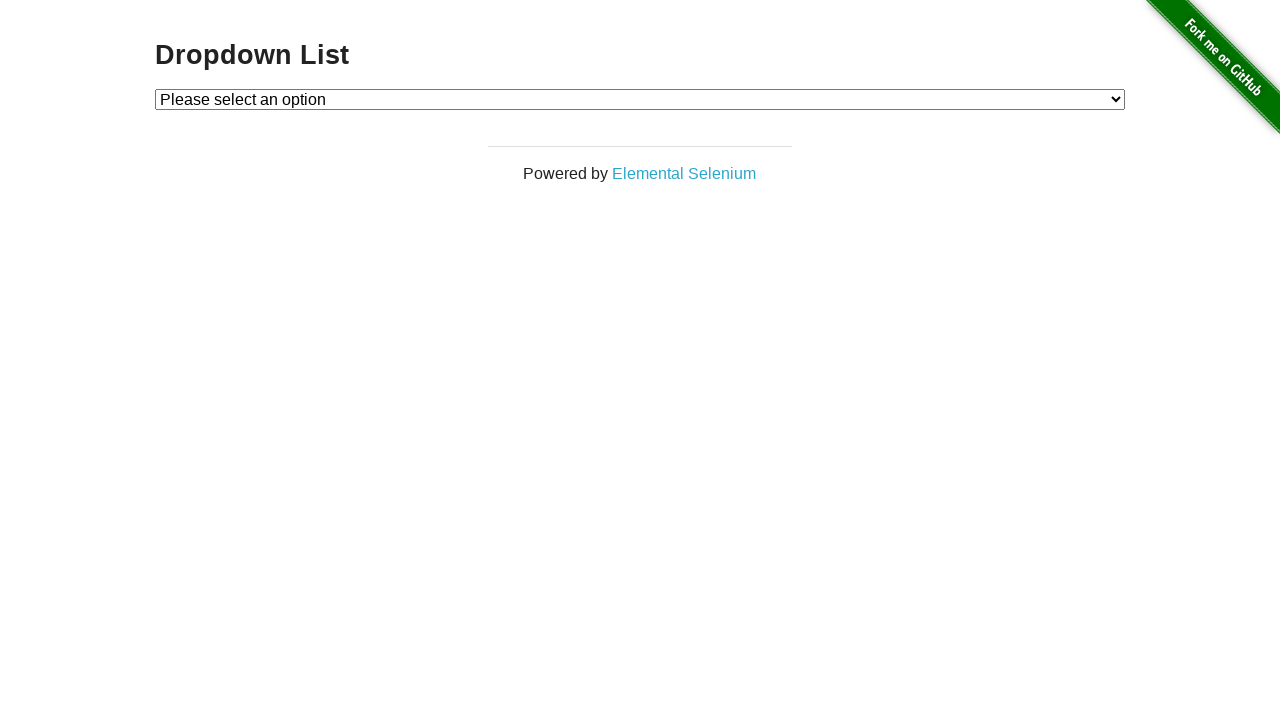

Selected 'Option 1' from the dropdown by visible text on #dropdown
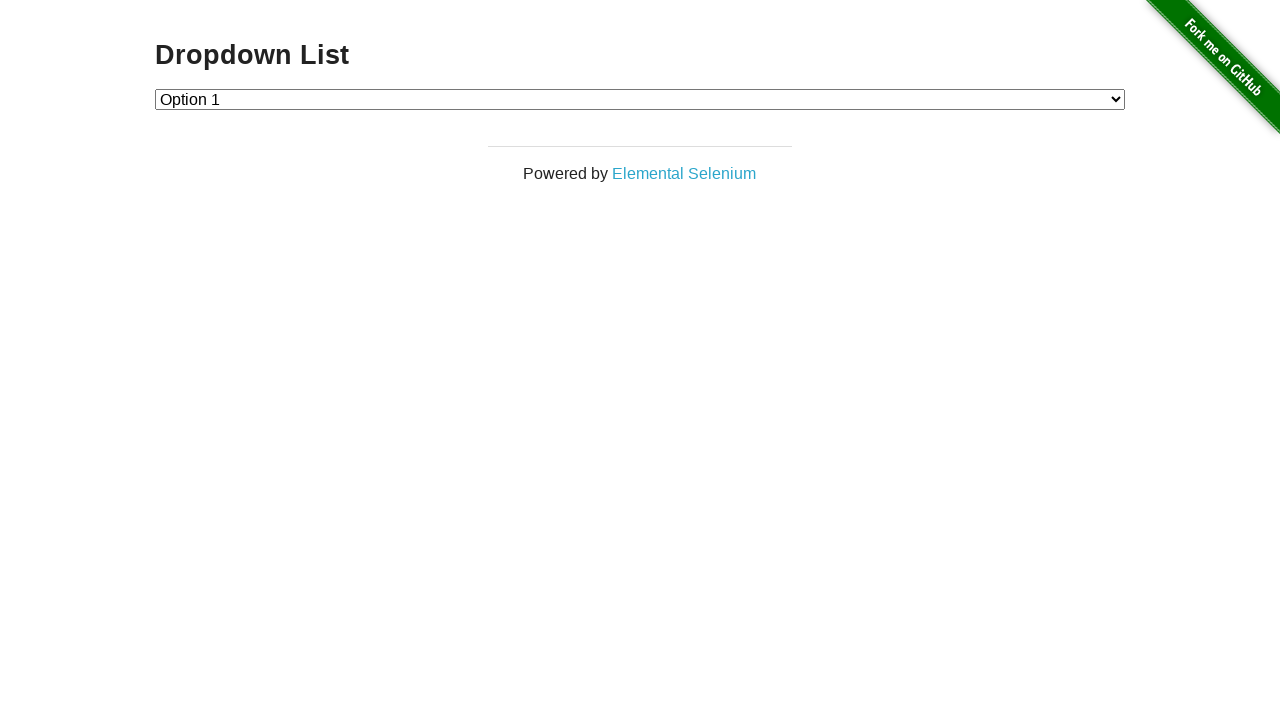

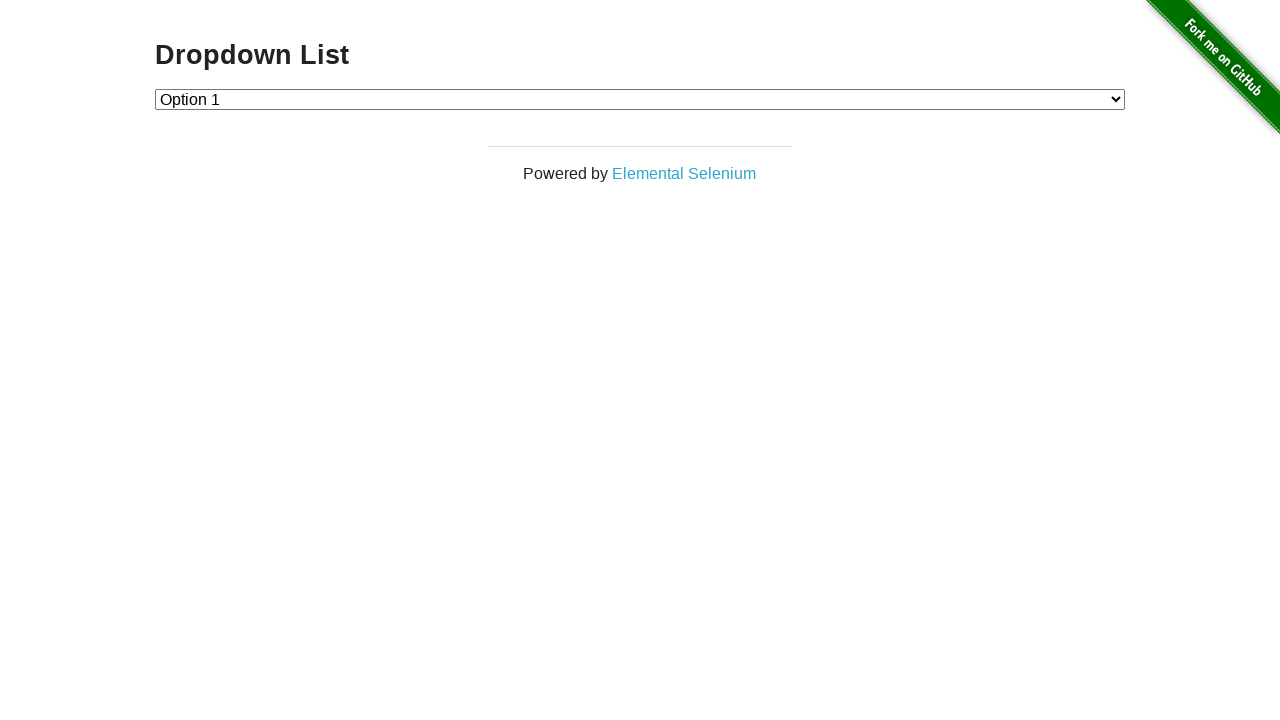